Tests Google signup page navigation by opening help and privacy links in new tabs, clicking community button in the help tab, then returning to the original tab to fill in a username field

Starting URL: https://accounts.google.com/signup/v2/webcreateaccount?hl=en&flowName=GlifWebSignIn&flowEntry=SignUp

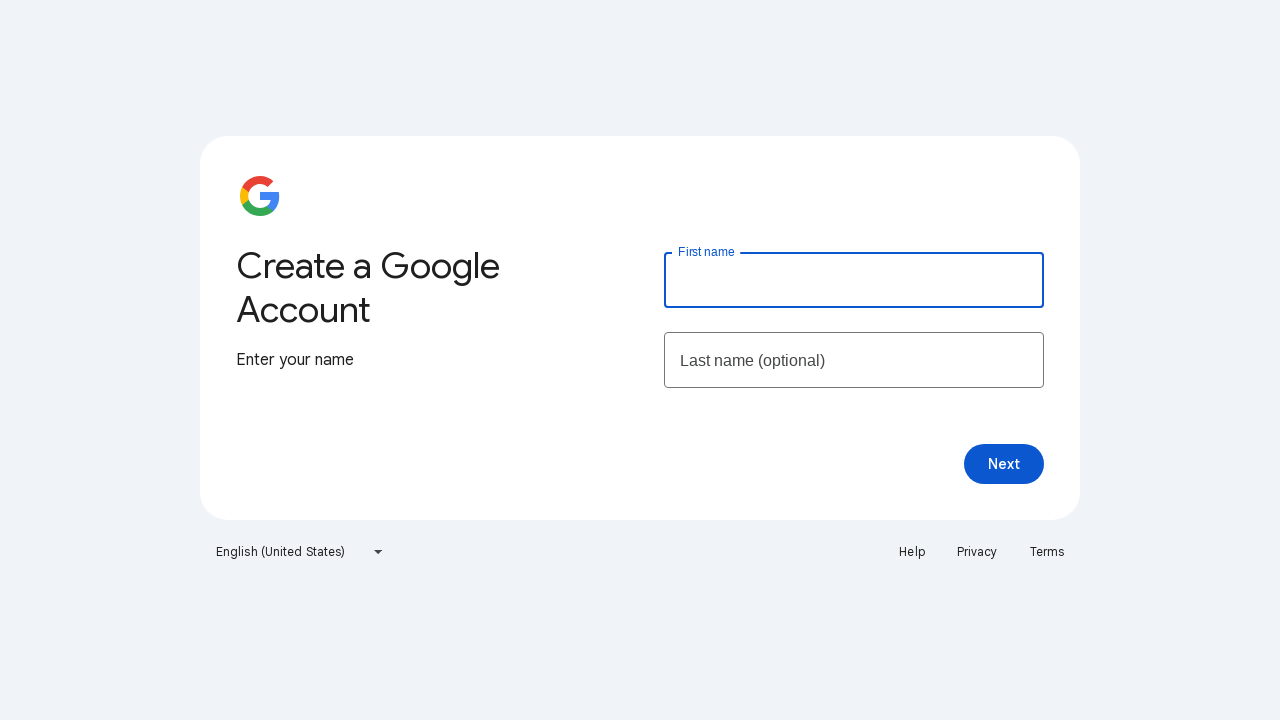

Clicked Help link, opening in new tab at (912, 552) on a:text('Help')
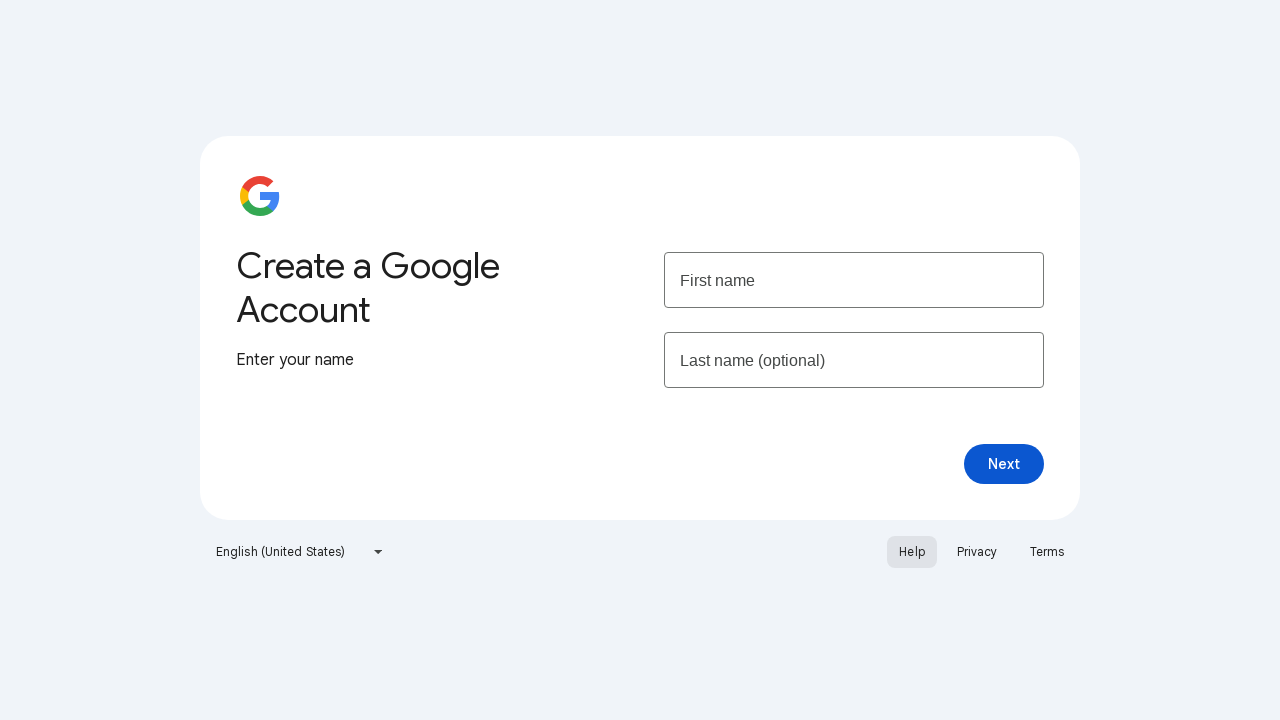

Help page loaded in new tab
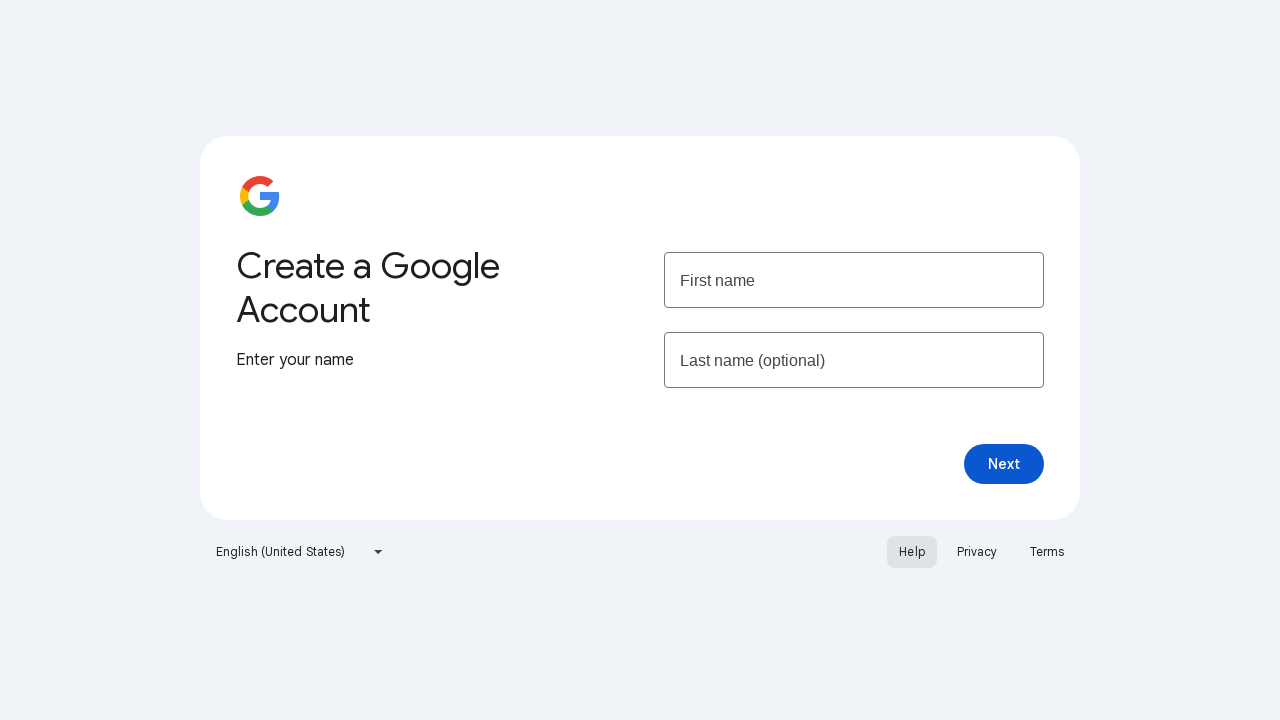

Clicked Privacy link, opening in new tab at (977, 552) on a:text('Privacy')
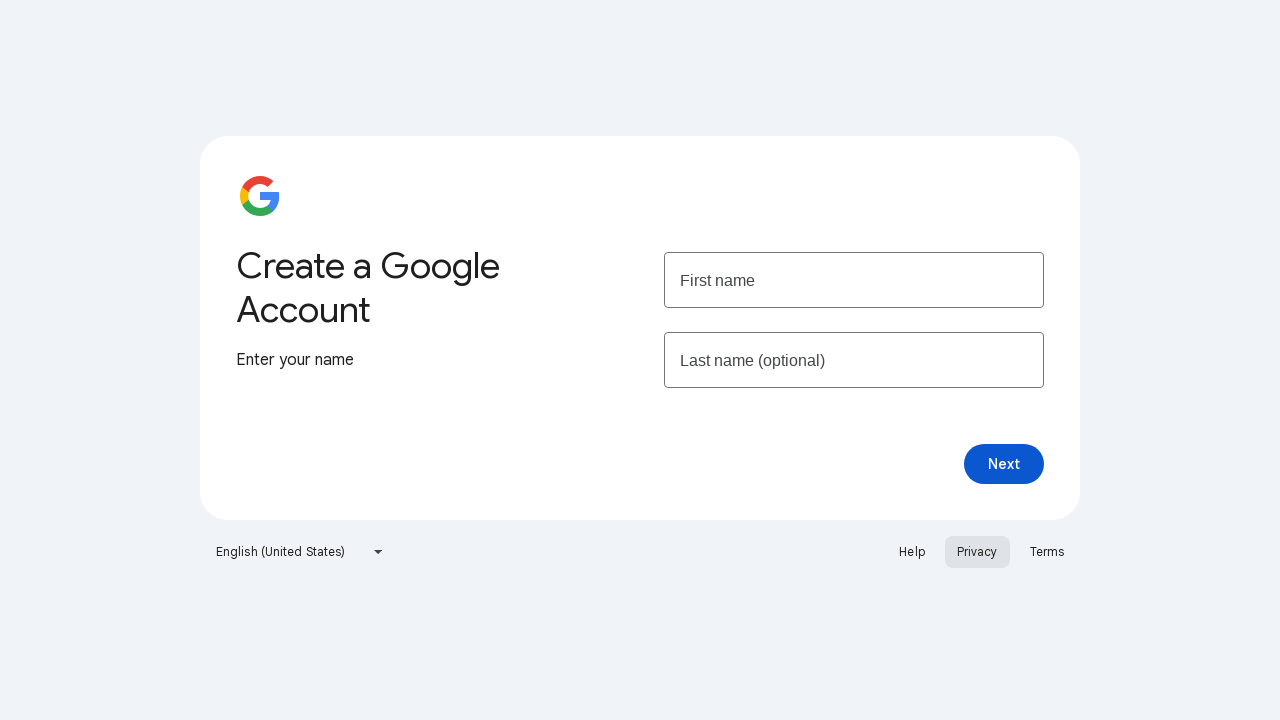

Privacy page loaded in new tab
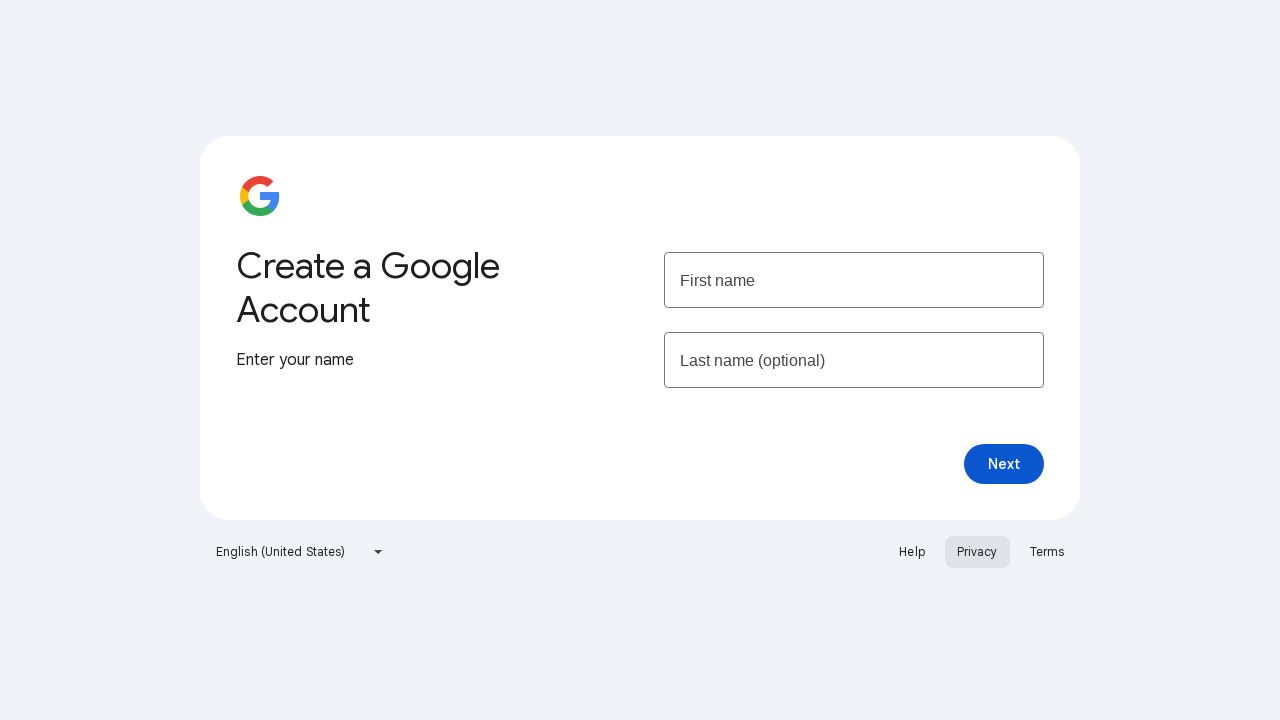

Switched to Help tab
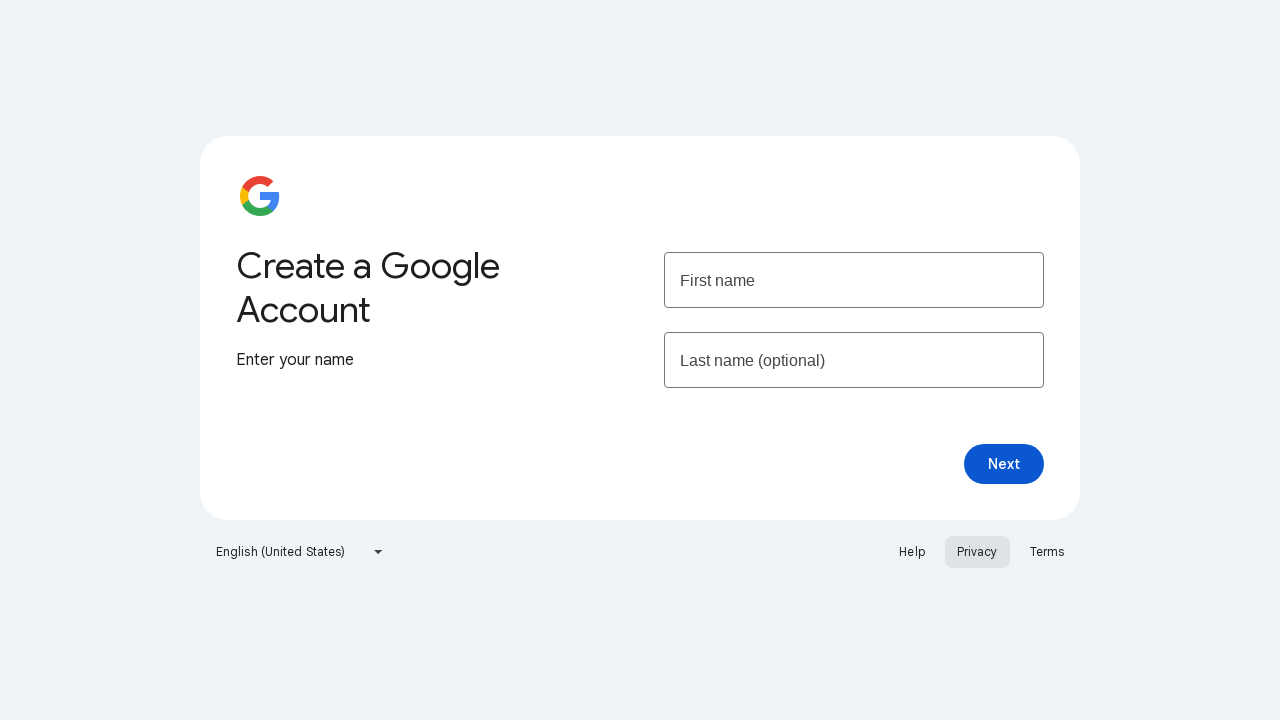

Clicked Community button in Help tab at (174, 96) on a:text('Community')
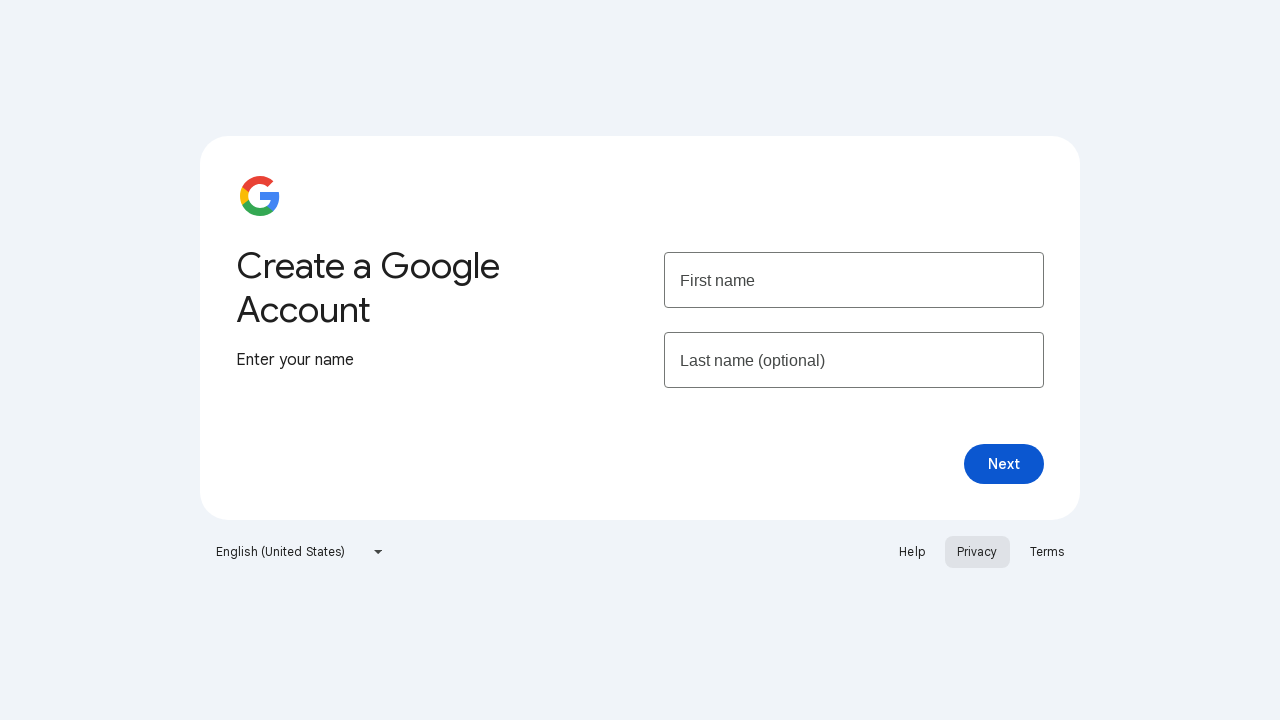

Switched back to original Google signup tab
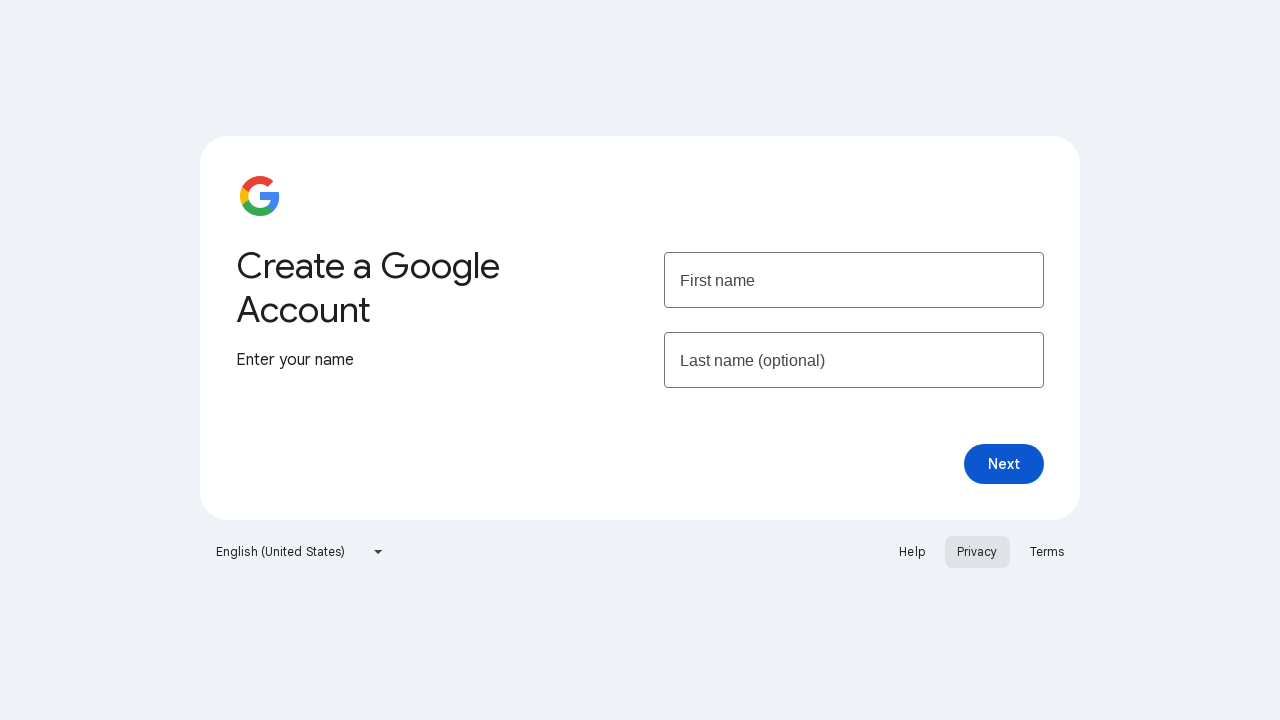

Filled firstName field with 'Nergis' on #firstName
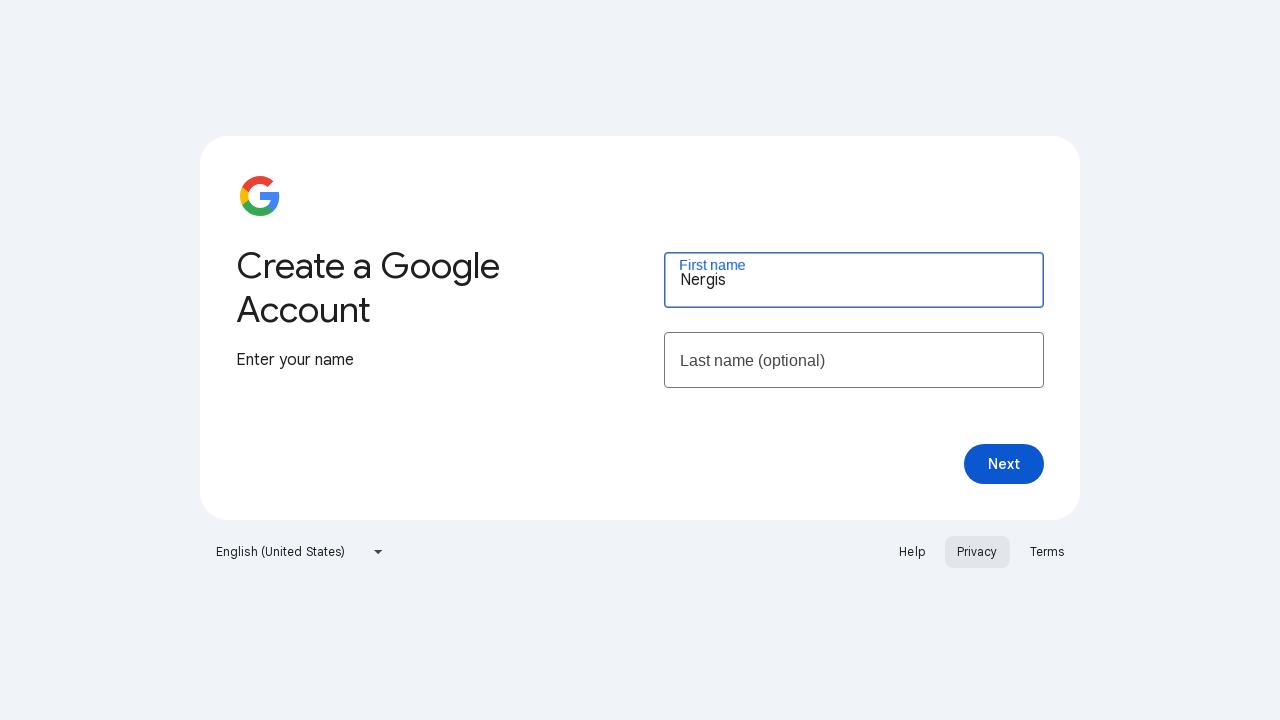

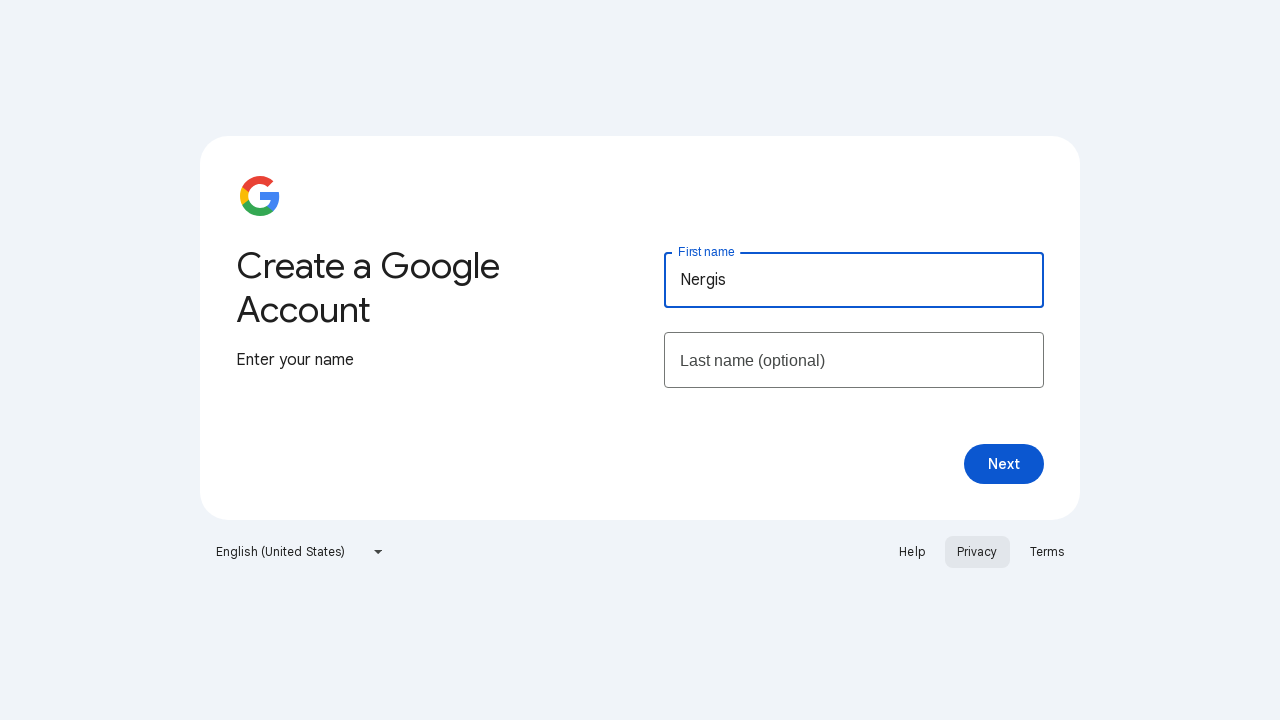